Clicks on the "ask" link and verifies the page title contains "Ask"

Starting URL: https://news.ycombinator.com

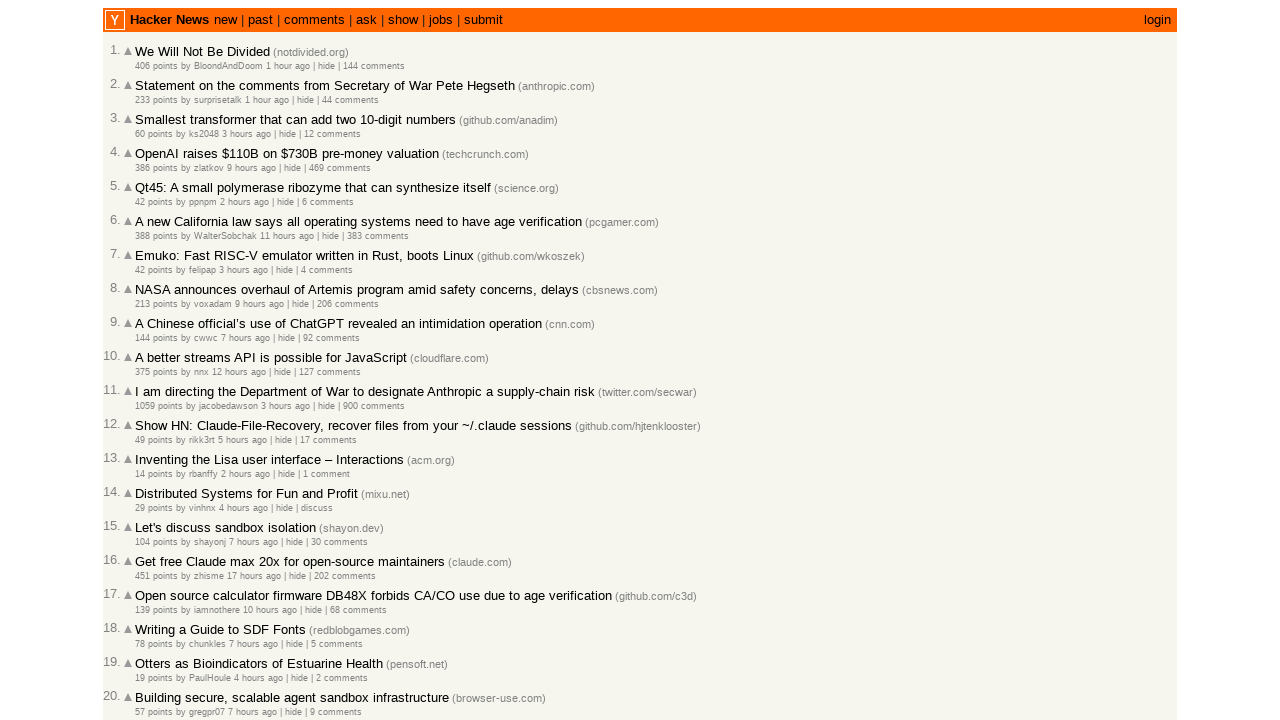

Clicked on the 'ask' link at (366, 20) on a:has-text('ask')
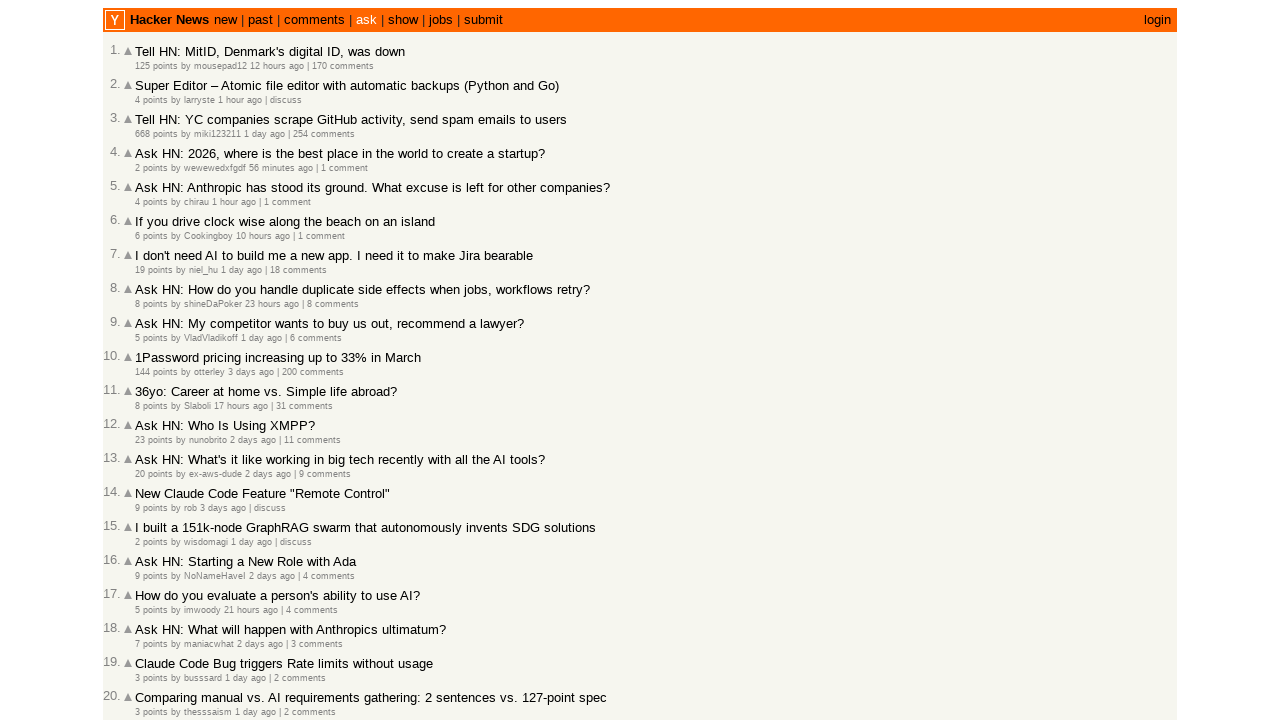

Waited for page to load with domcontentloaded state
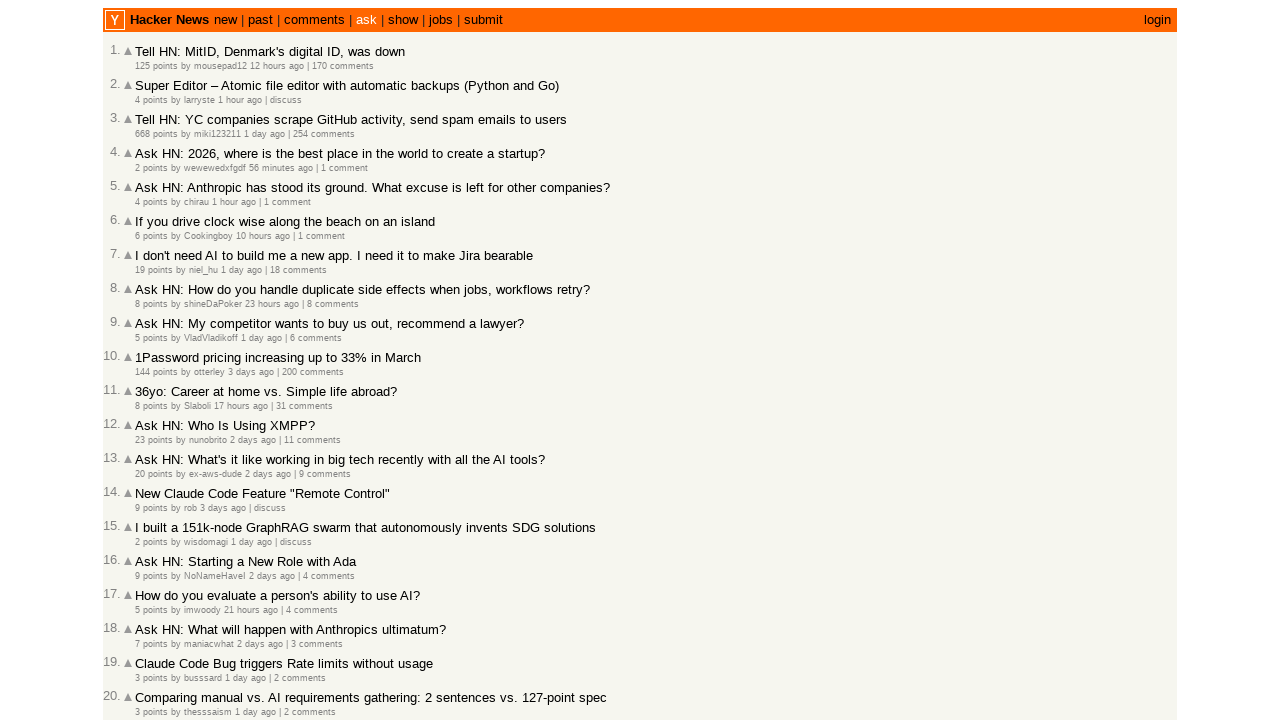

Verified page title contains 'Ask'
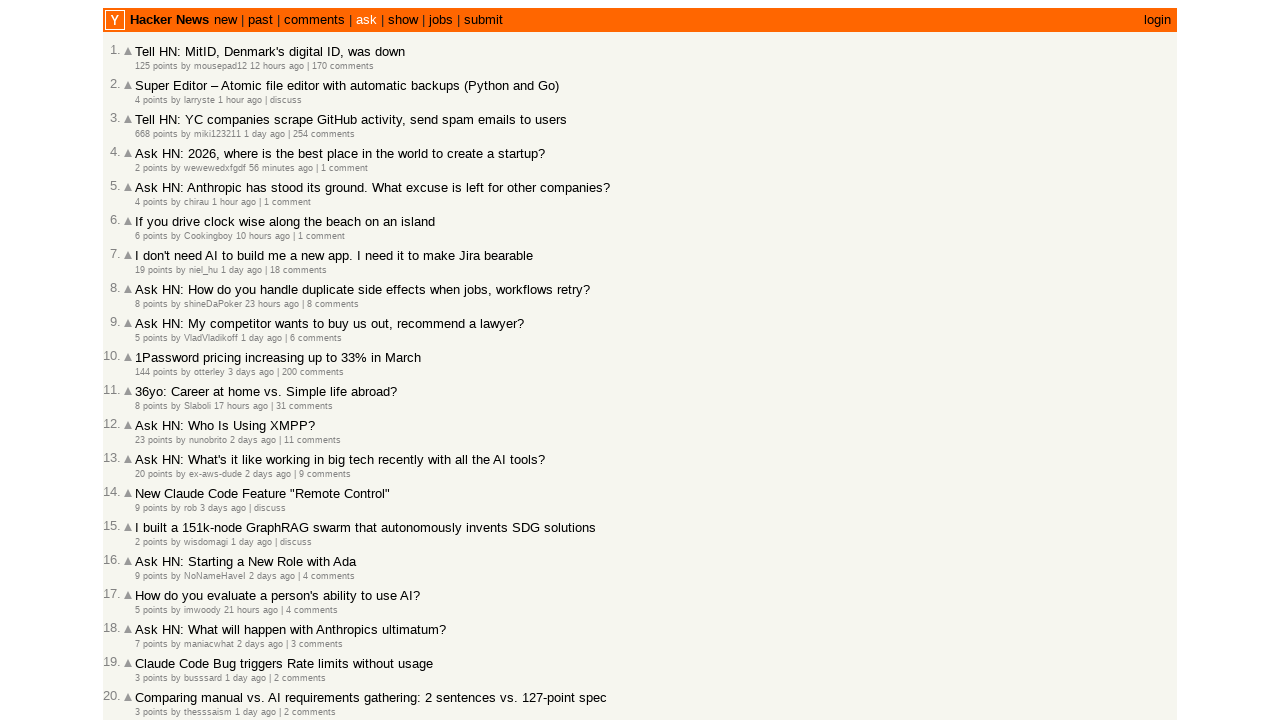

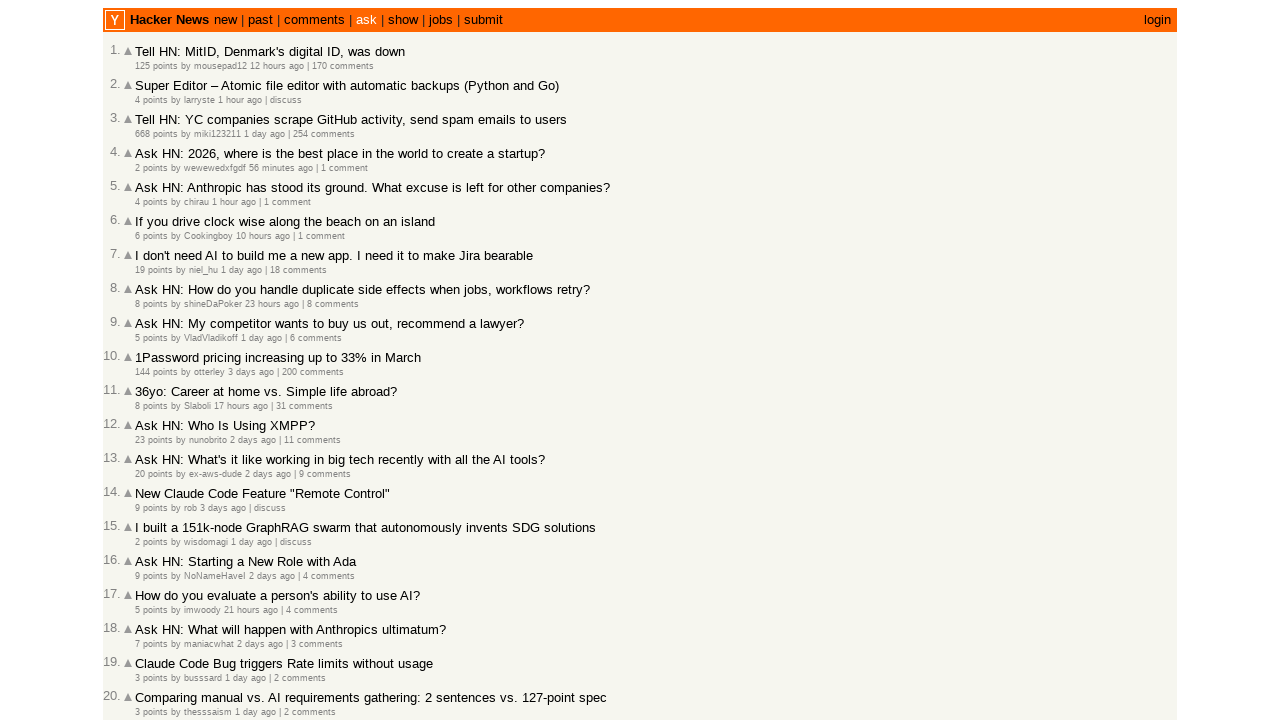